Verifies that the Spinner documentation page displays the correct h1 heading

Starting URL: https://flowbite-svelte.com/docs/components/spinner

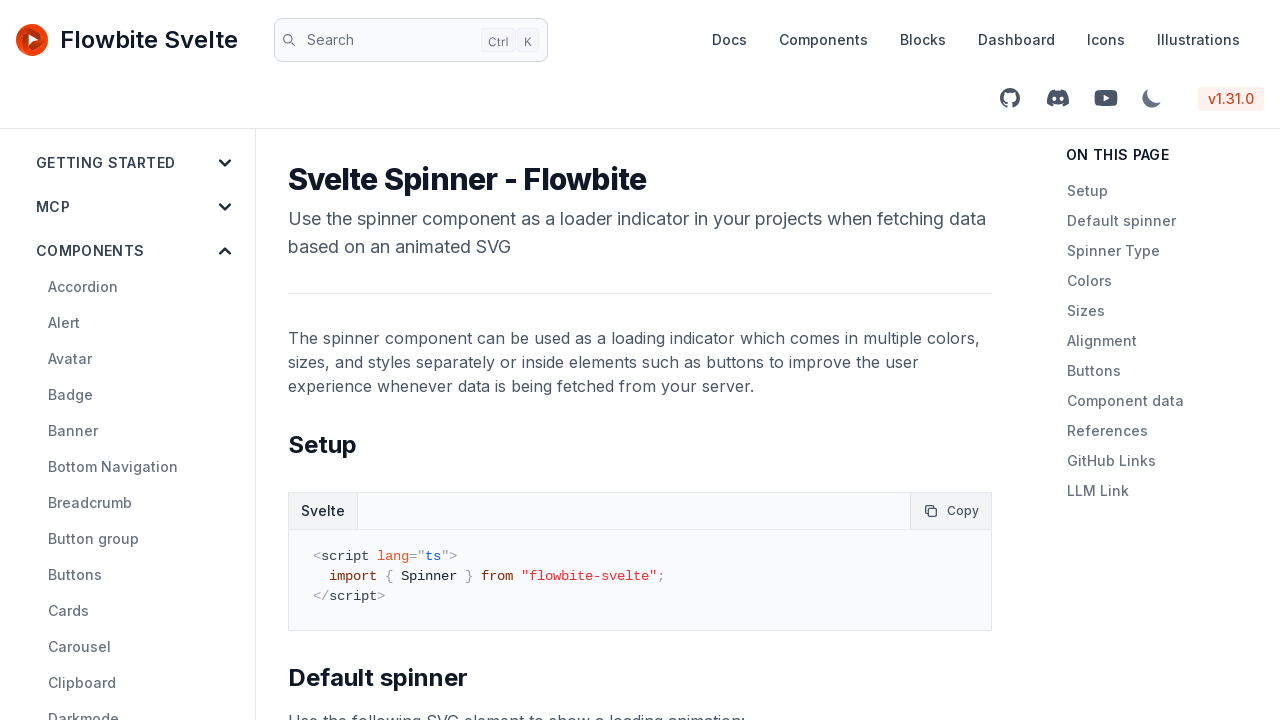

Navigated to Spinner documentation page
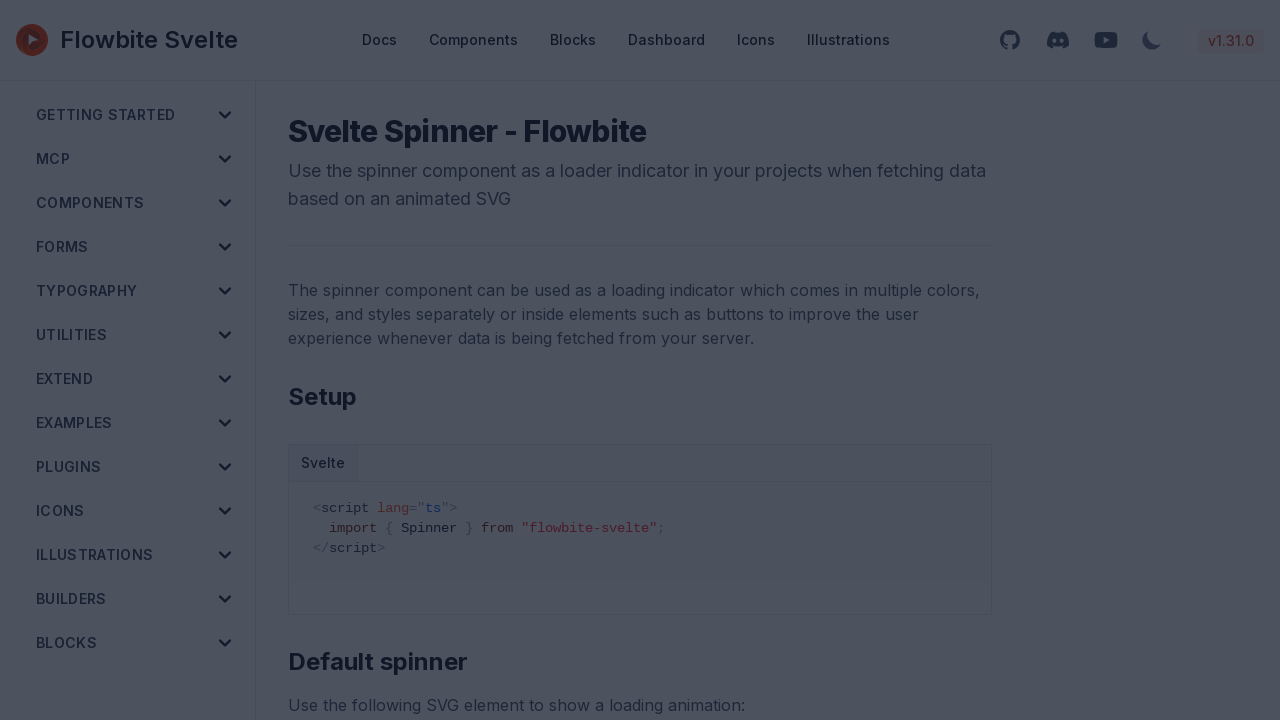

Waited for h1 element to be present
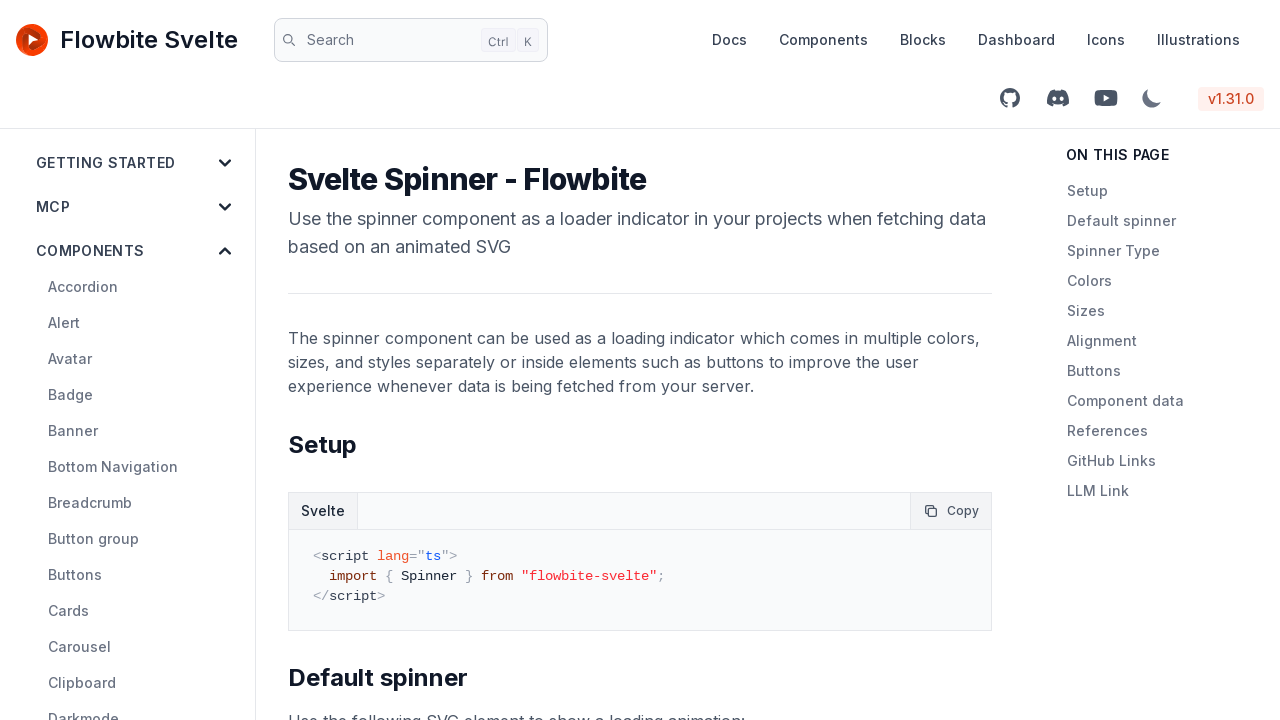

Retrieved h1 text content: 'Svelte Spinner - Flowbite'
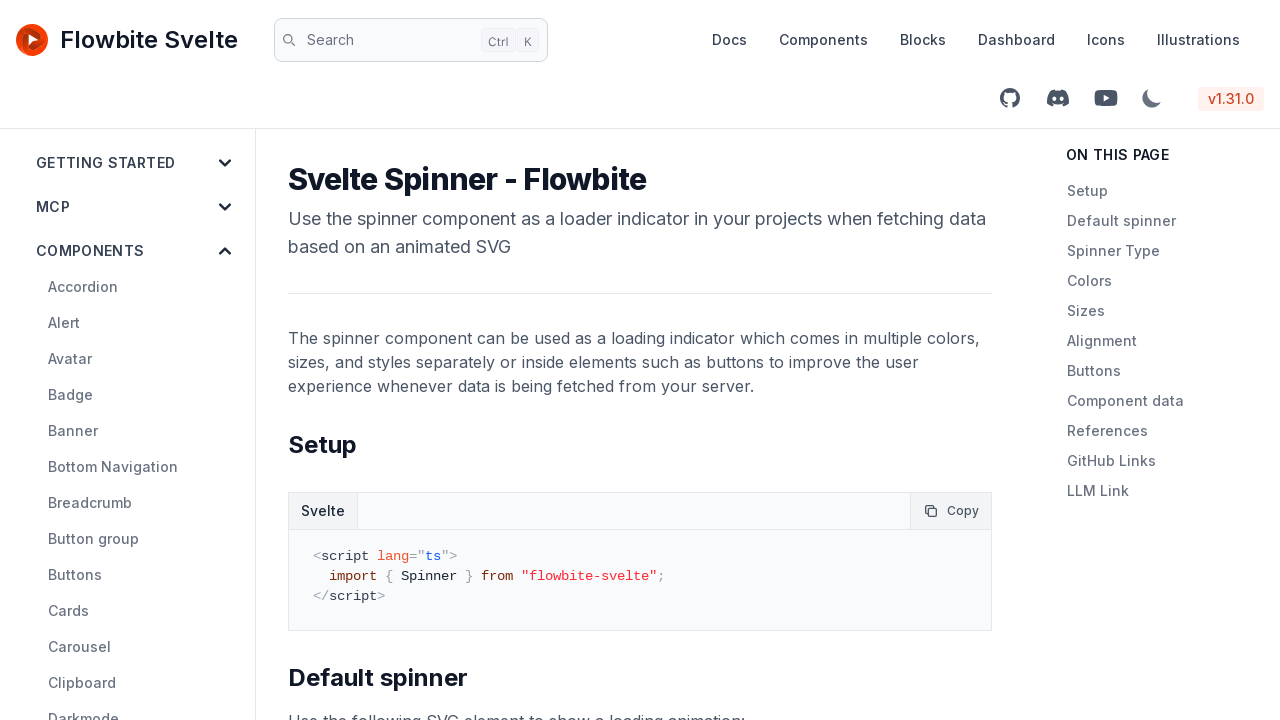

Verified h1 contains correct text 'Svelte Spinner - Flowbite'
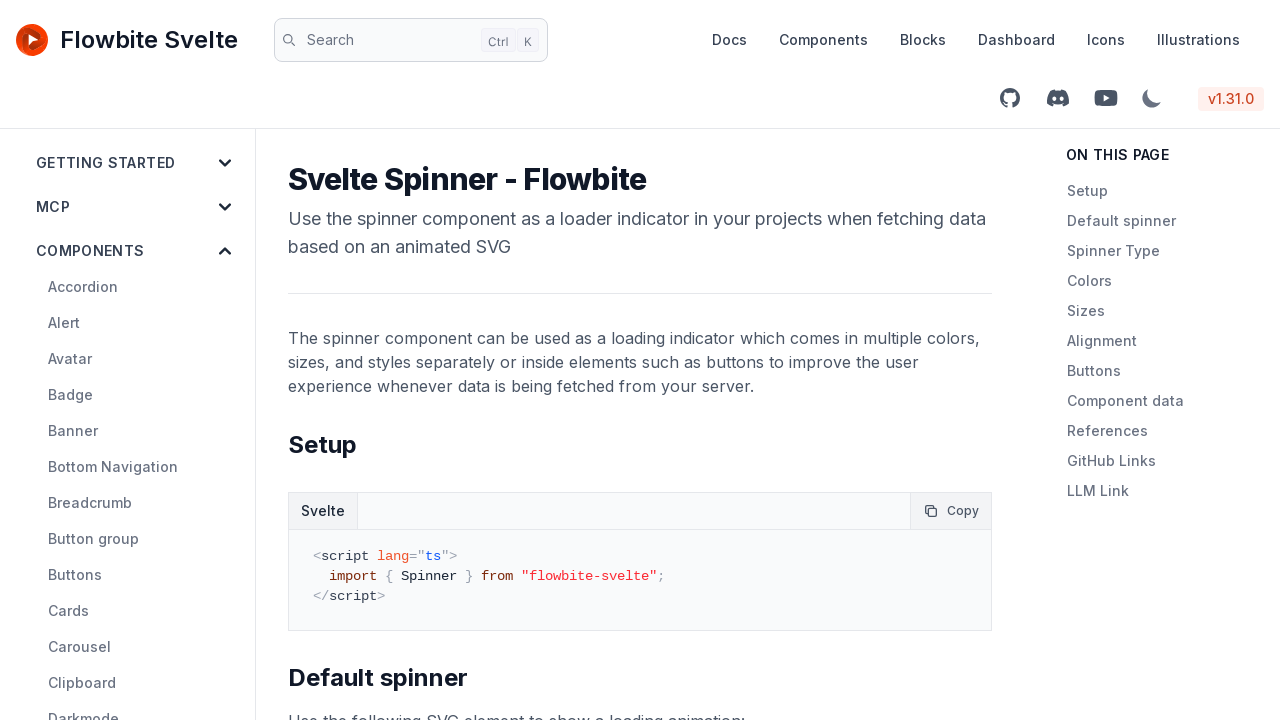

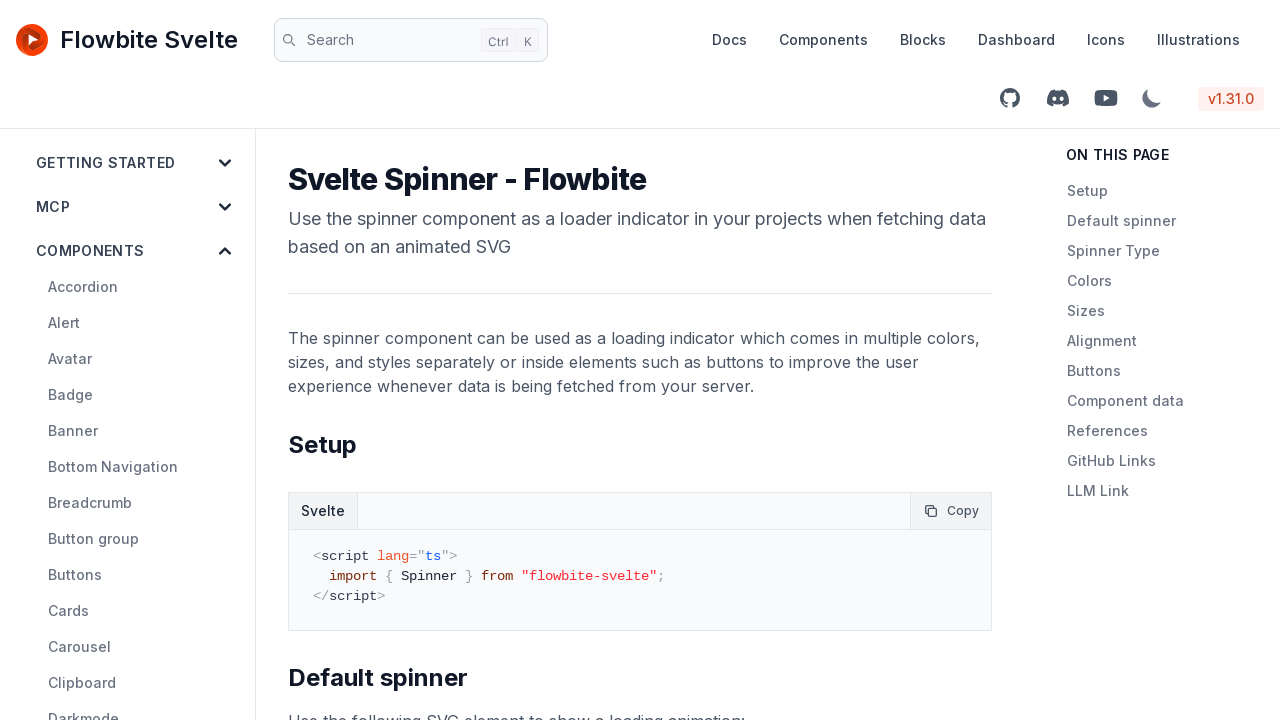